Tests browser alert handling functionality by clicking buttons that trigger different types of alerts (simple alert, confirm dialog, and prompt dialog) and interacting with them by accepting, dismissing, and entering text.

Starting URL: https://demoqa.com/alertsWindows

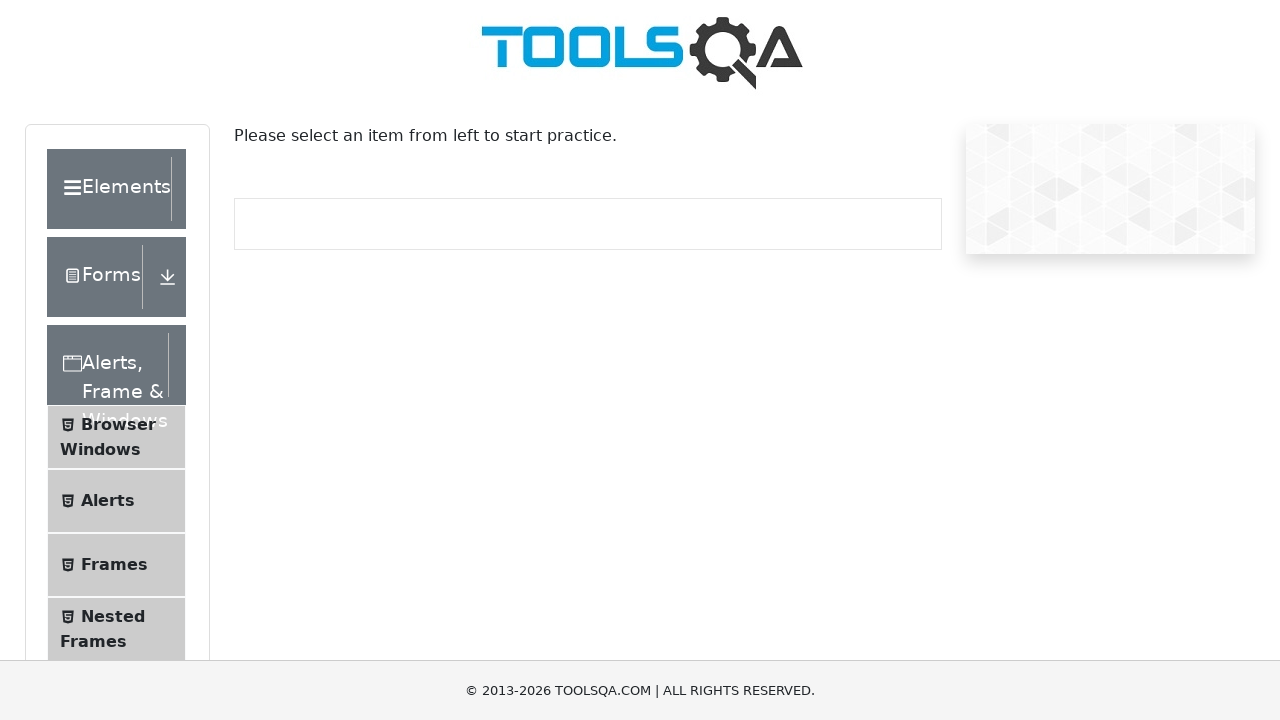

Clicked on Alerts menu item at (108, 501) on xpath=//span[text()='Alerts']
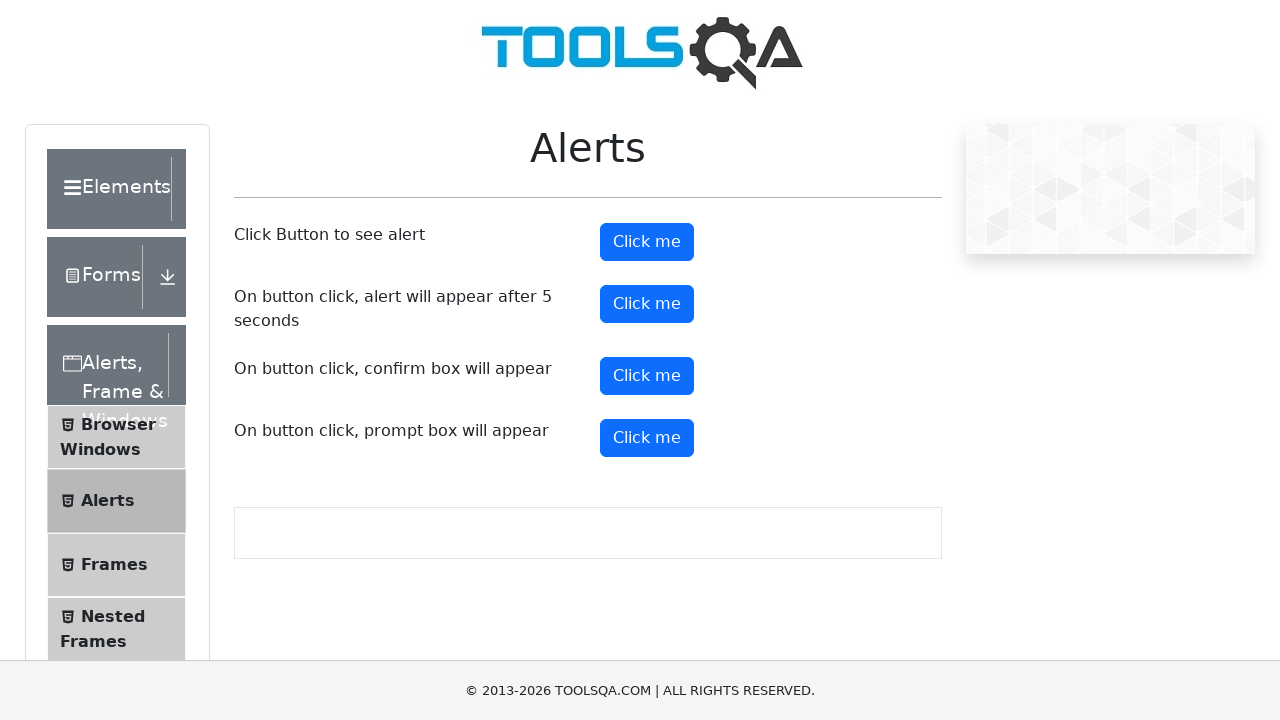

Alert button became visible
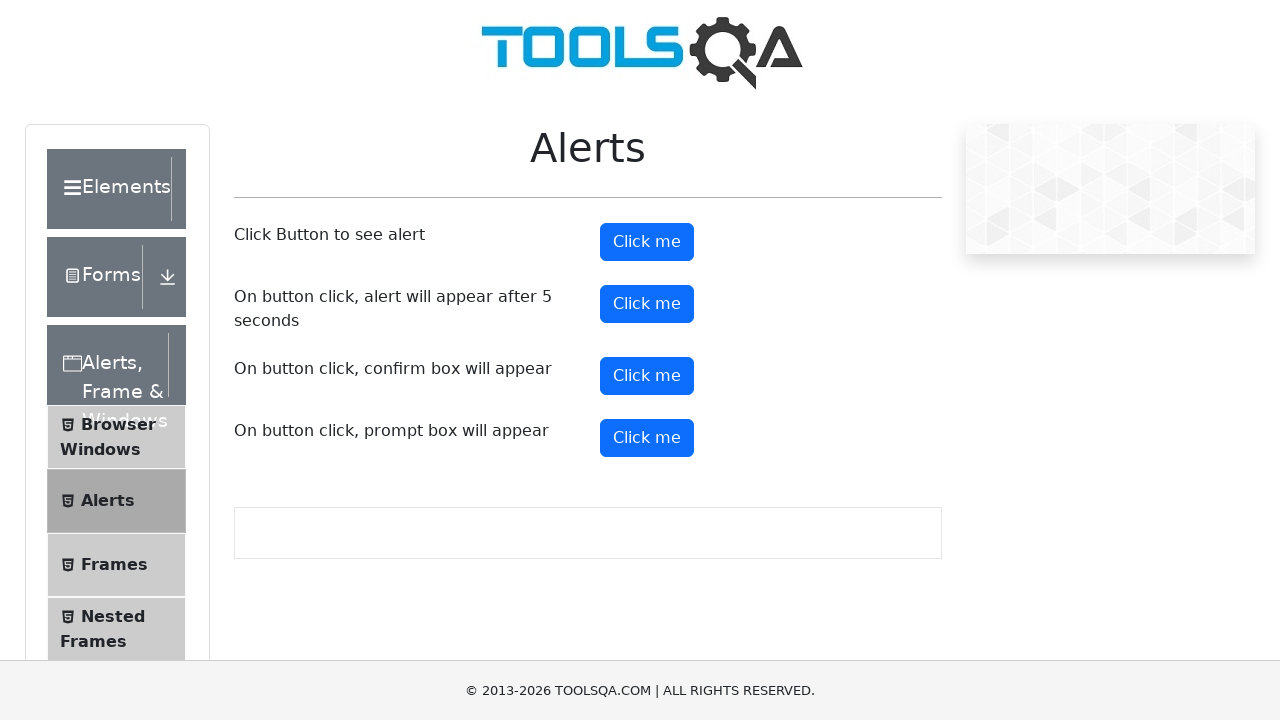

Clicked the simple alert button at (647, 242) on #alertButton
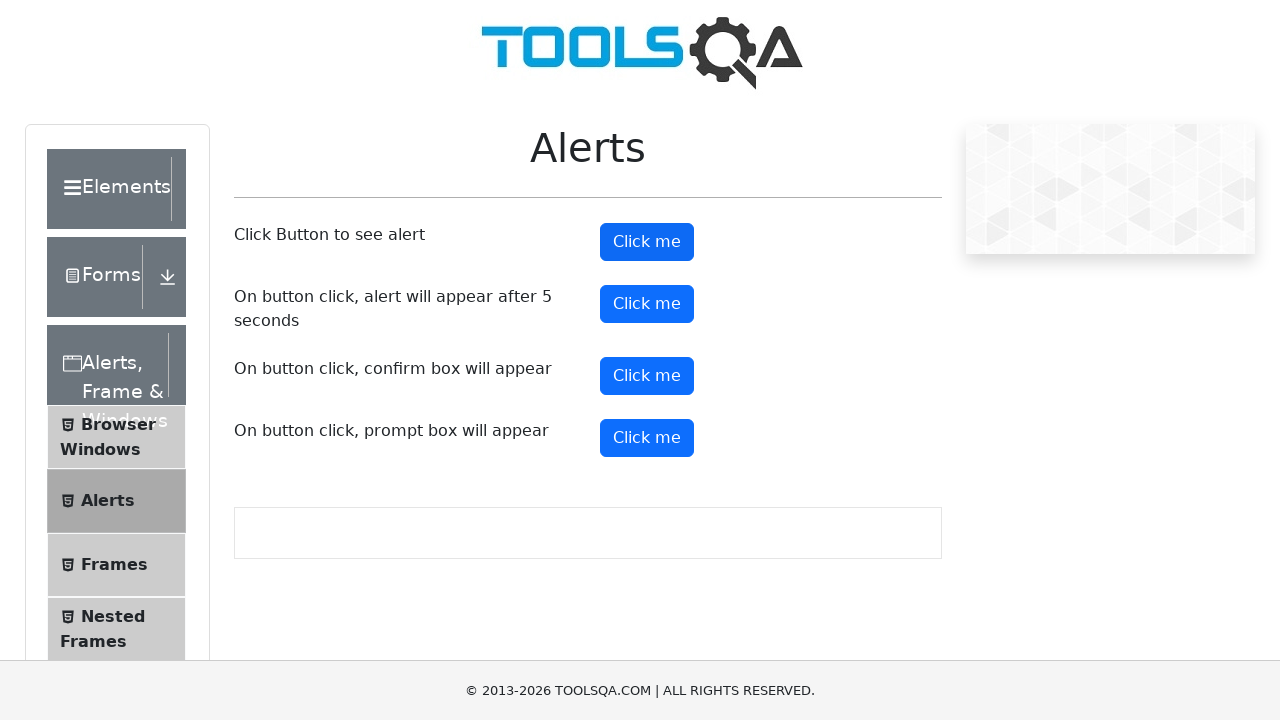

Set up dialog handler to accept simple alert
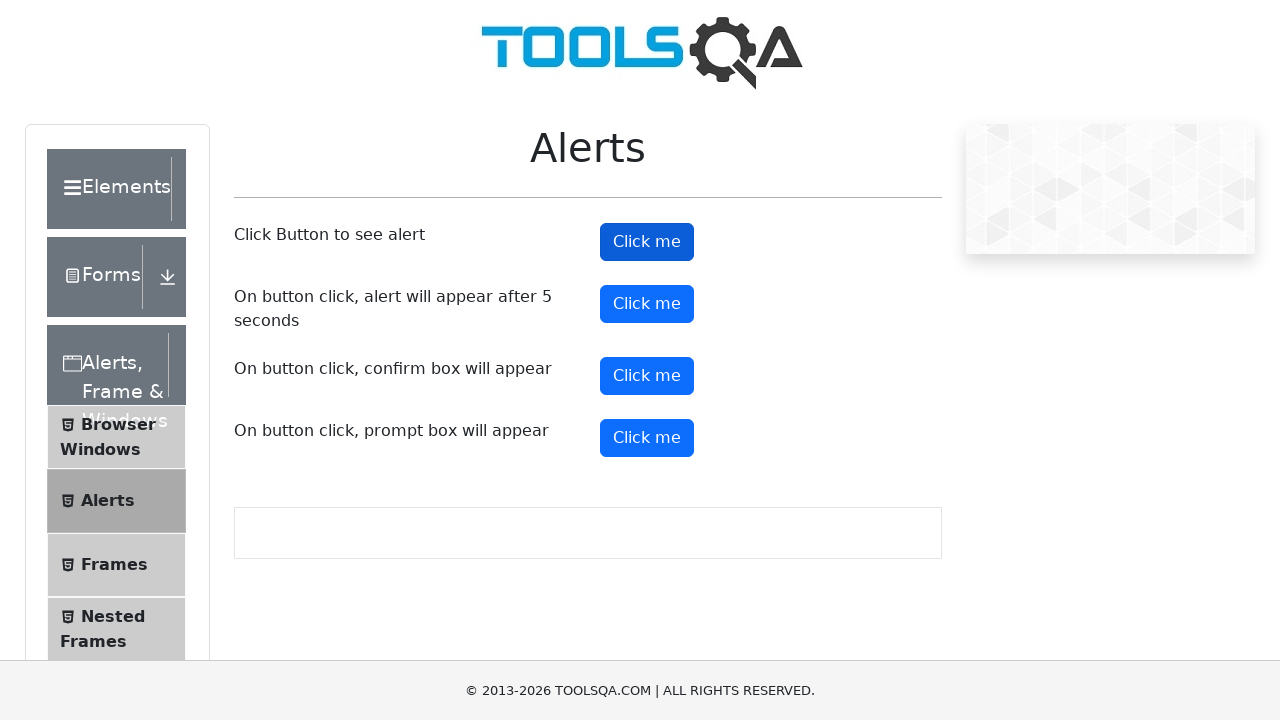

Clicked the confirm button to trigger confirm dialog at (647, 376) on #confirmButton
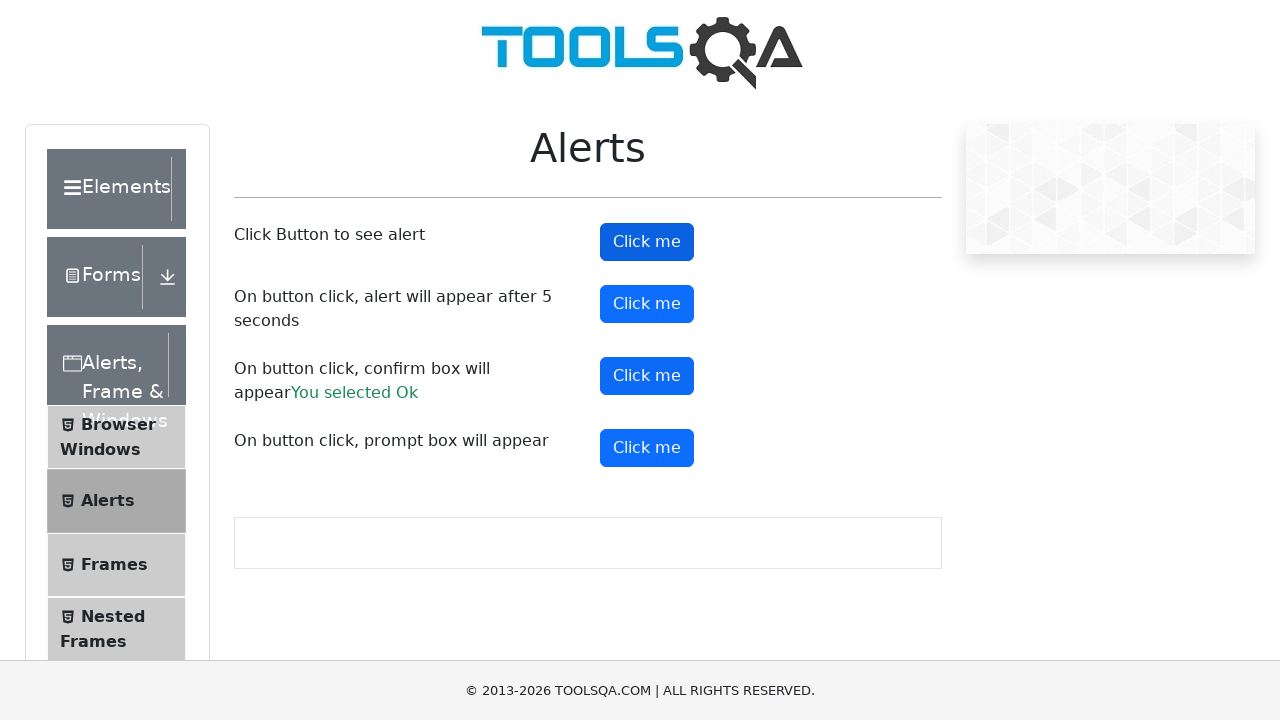

Set up dialog handler to dismiss confirm dialog
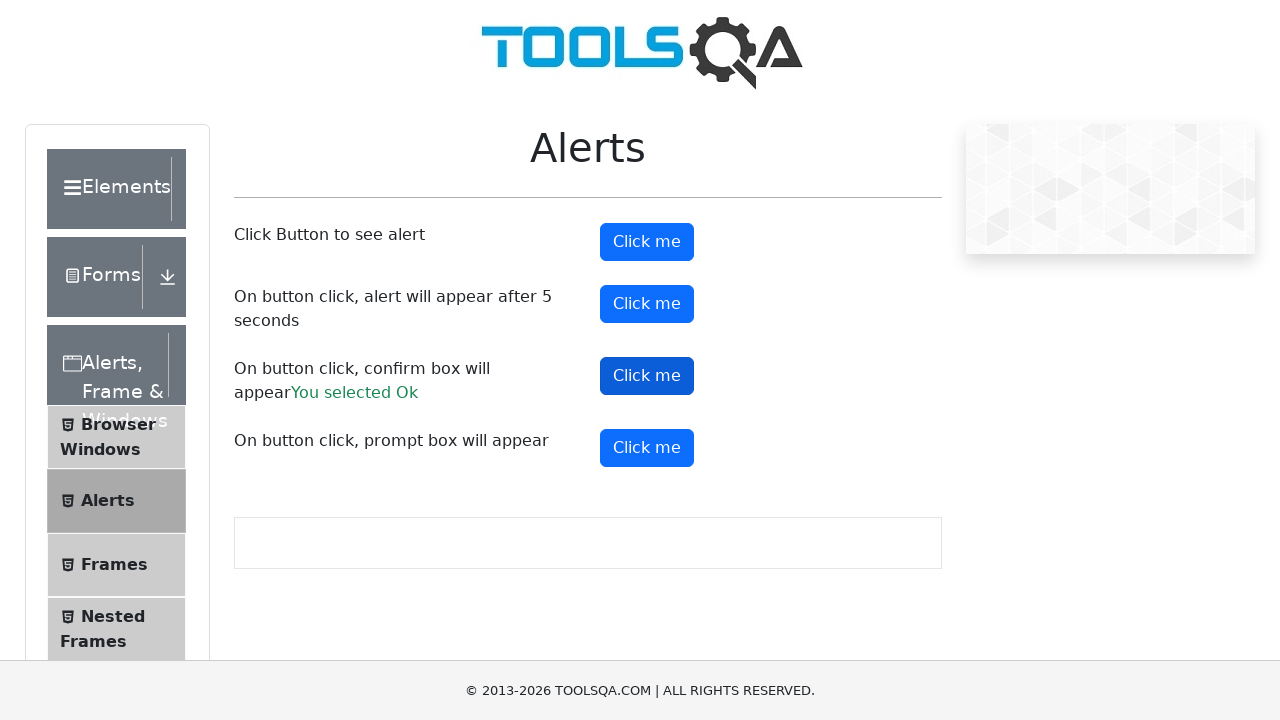

Clicked the prompt button at (647, 448) on #promtButton
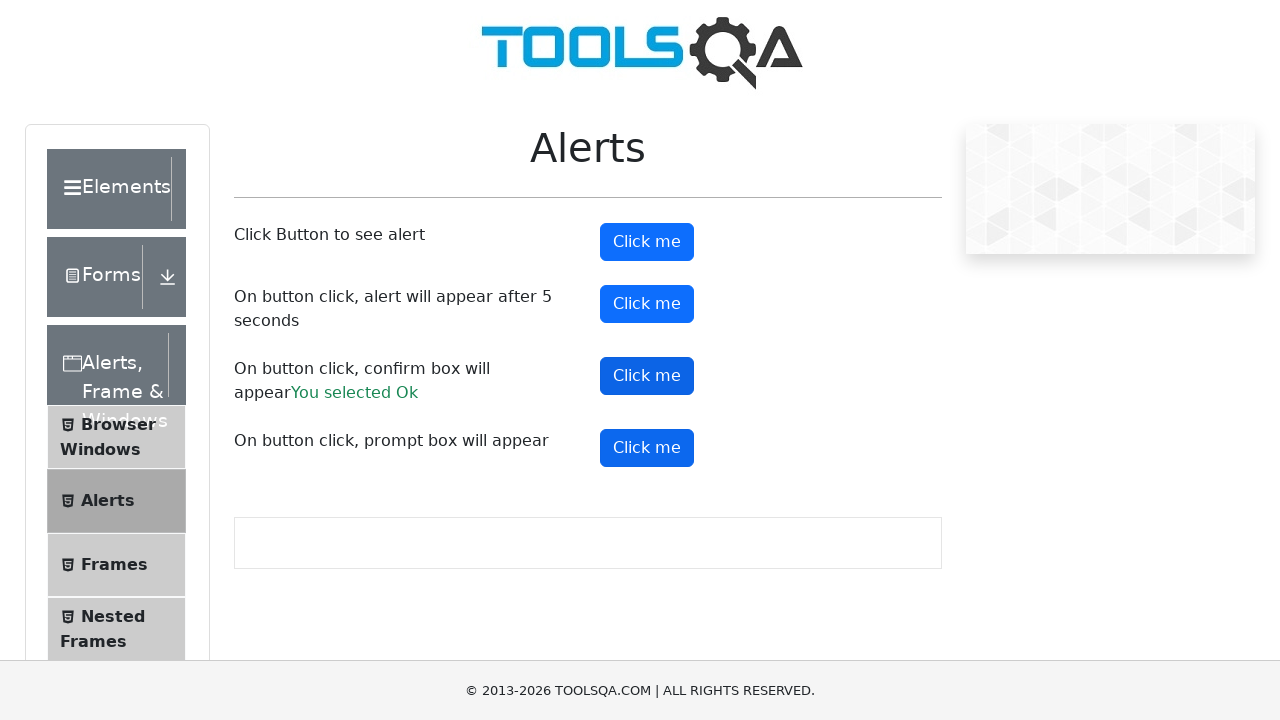

Set up dialog handler to enter text and accept prompt dialog
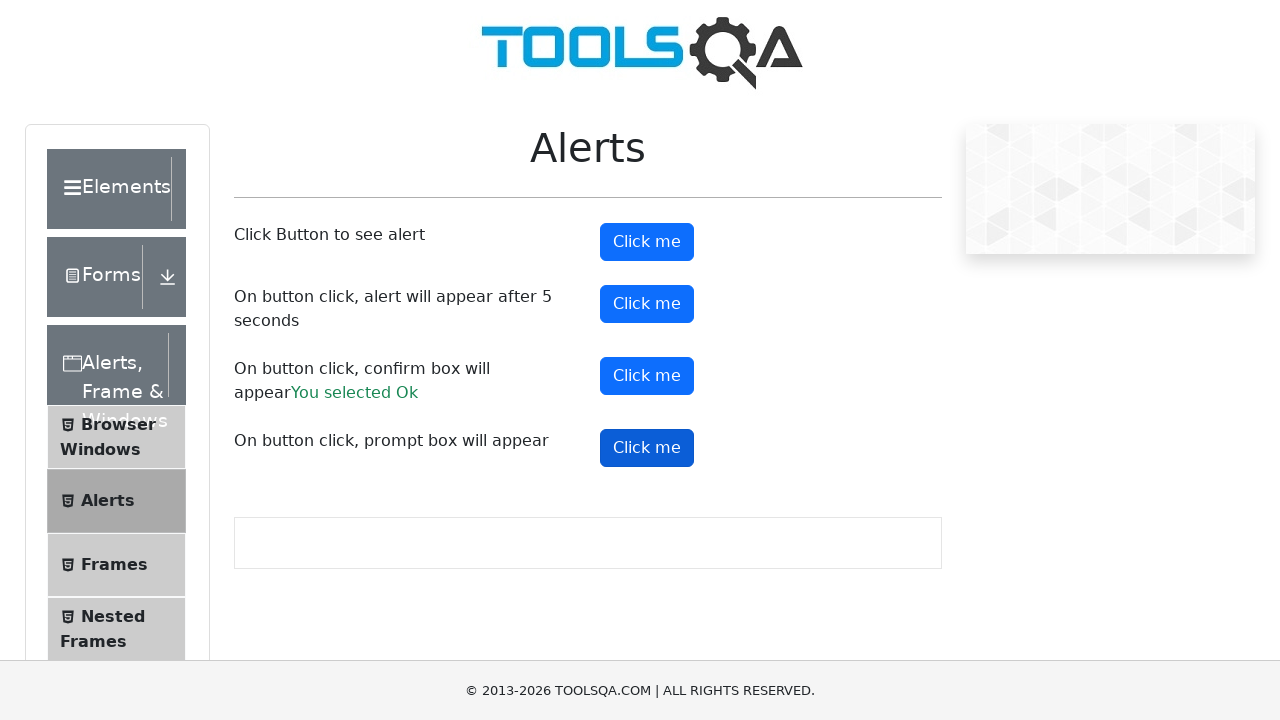

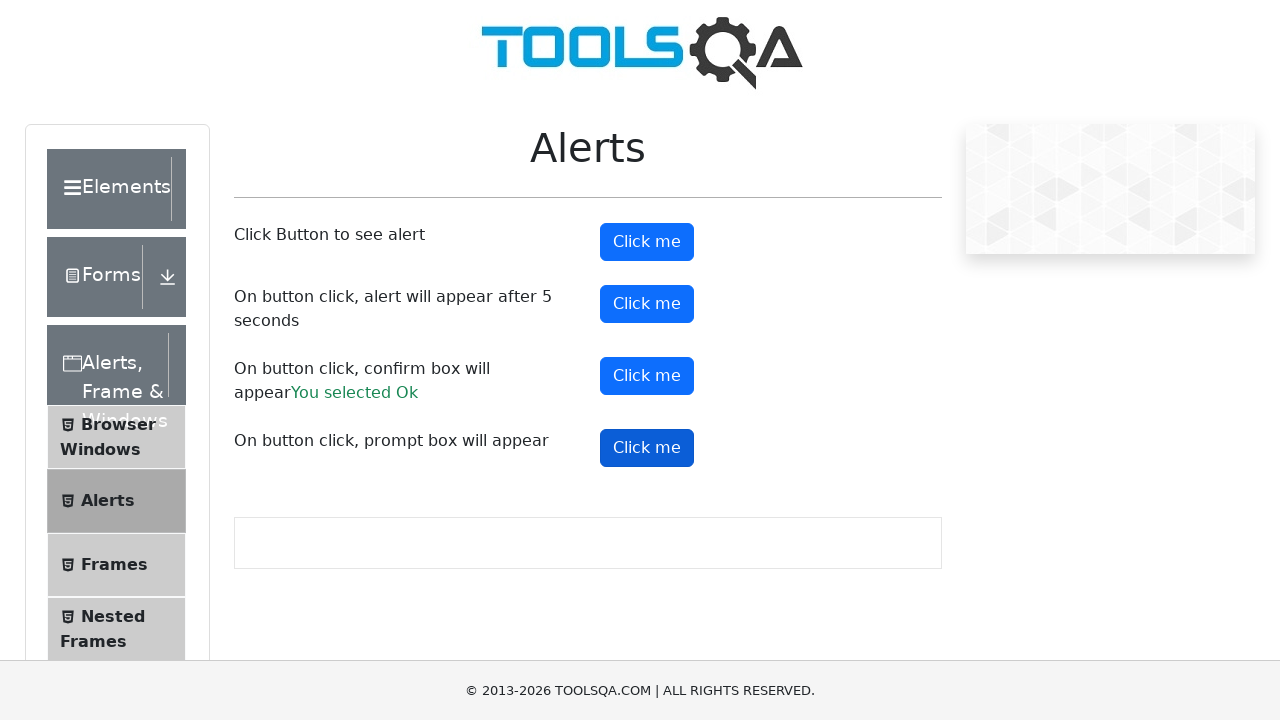